Tests navigation to Browse Languages page and verifies the table headers Language and Author are displayed

Starting URL: http://www.99-bottles-of-beer.net/

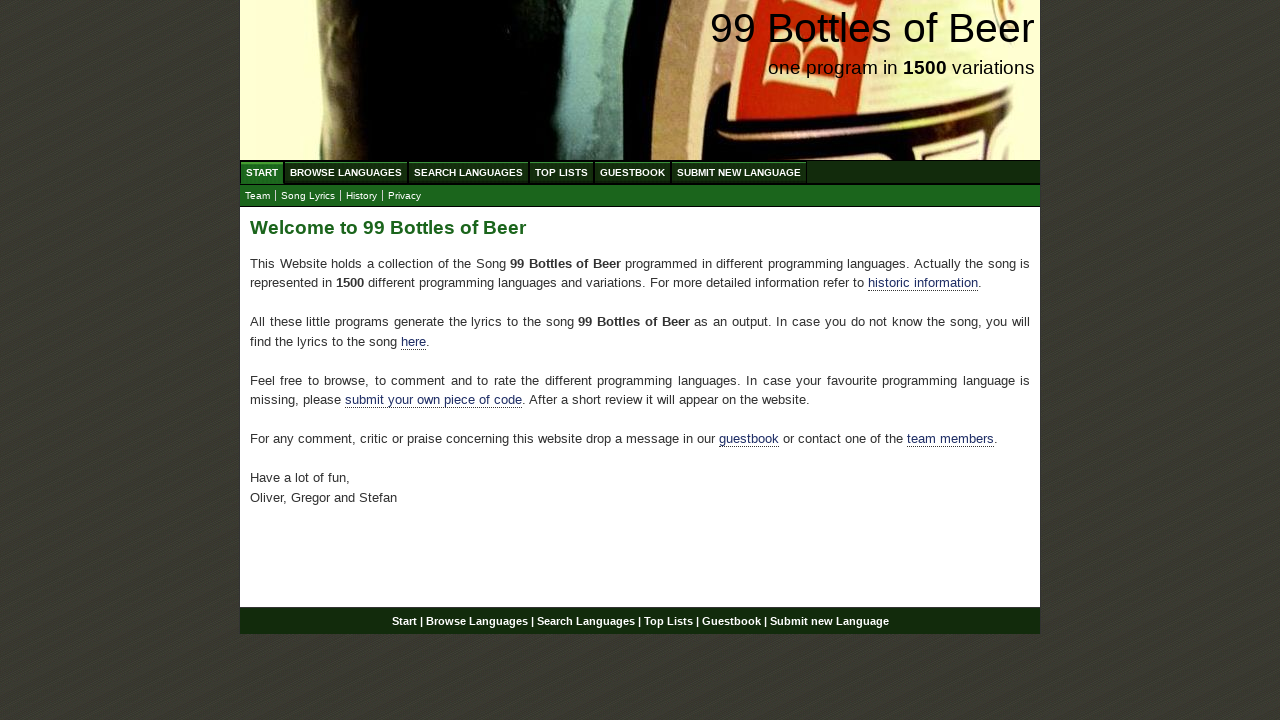

Clicked Browse Languages link at (346, 172) on #navigation #menu li a[href='/abc.html']
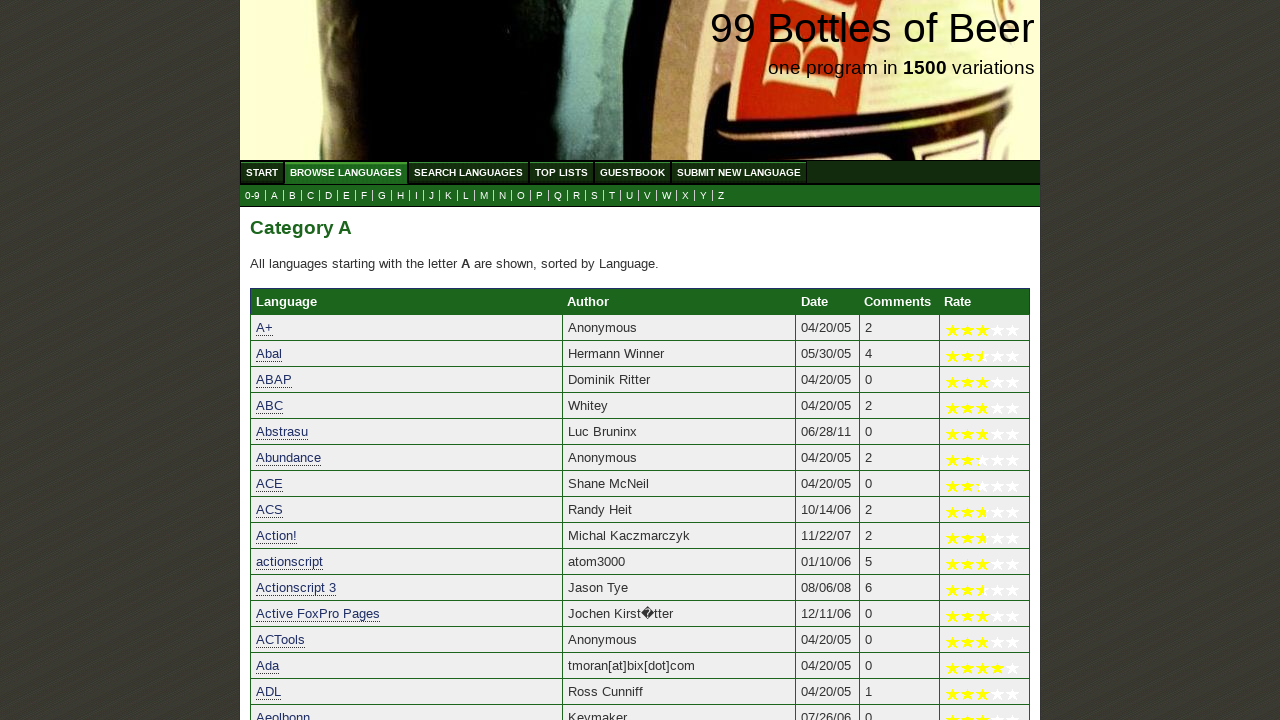

Waited for Language table header to be displayed
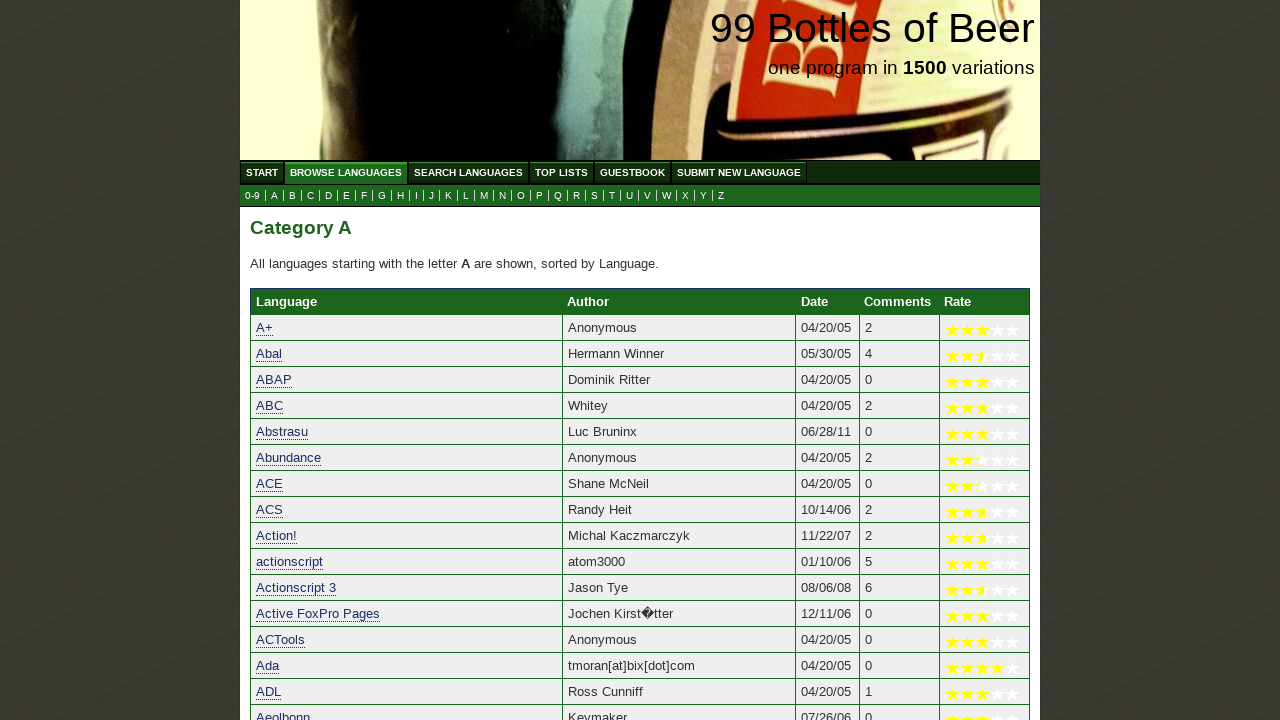

Waited for Author table header to be displayed
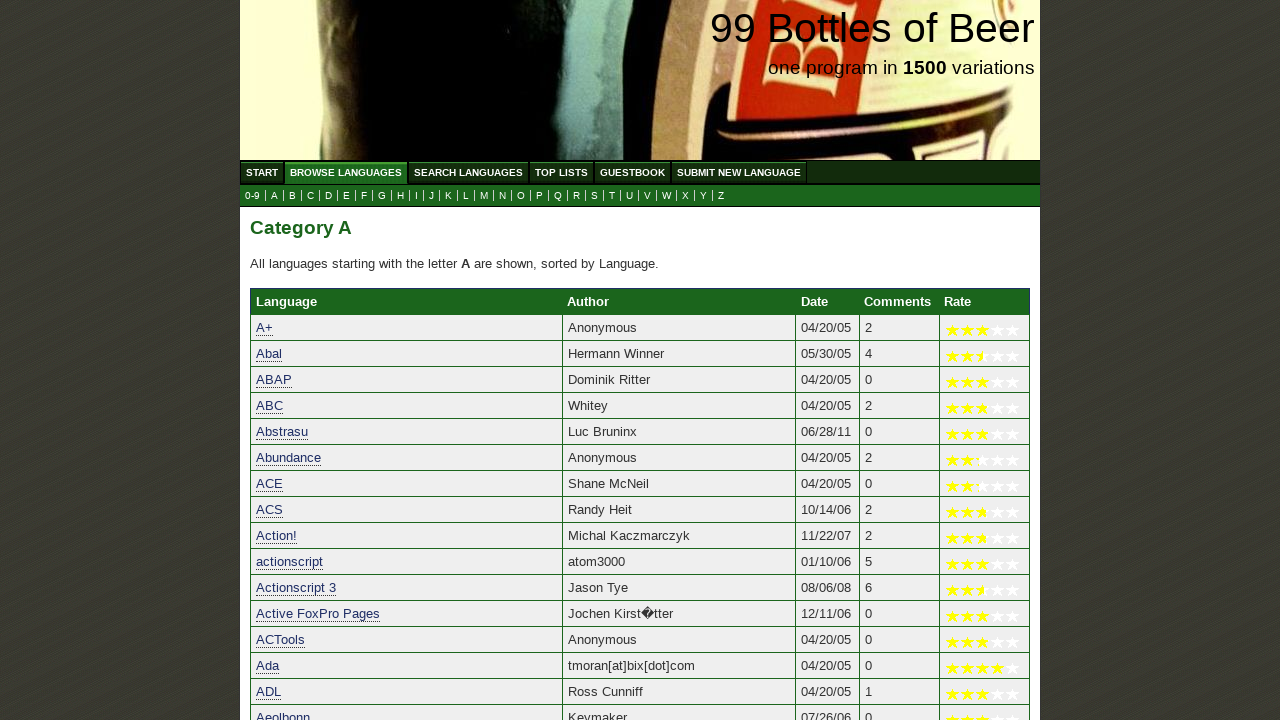

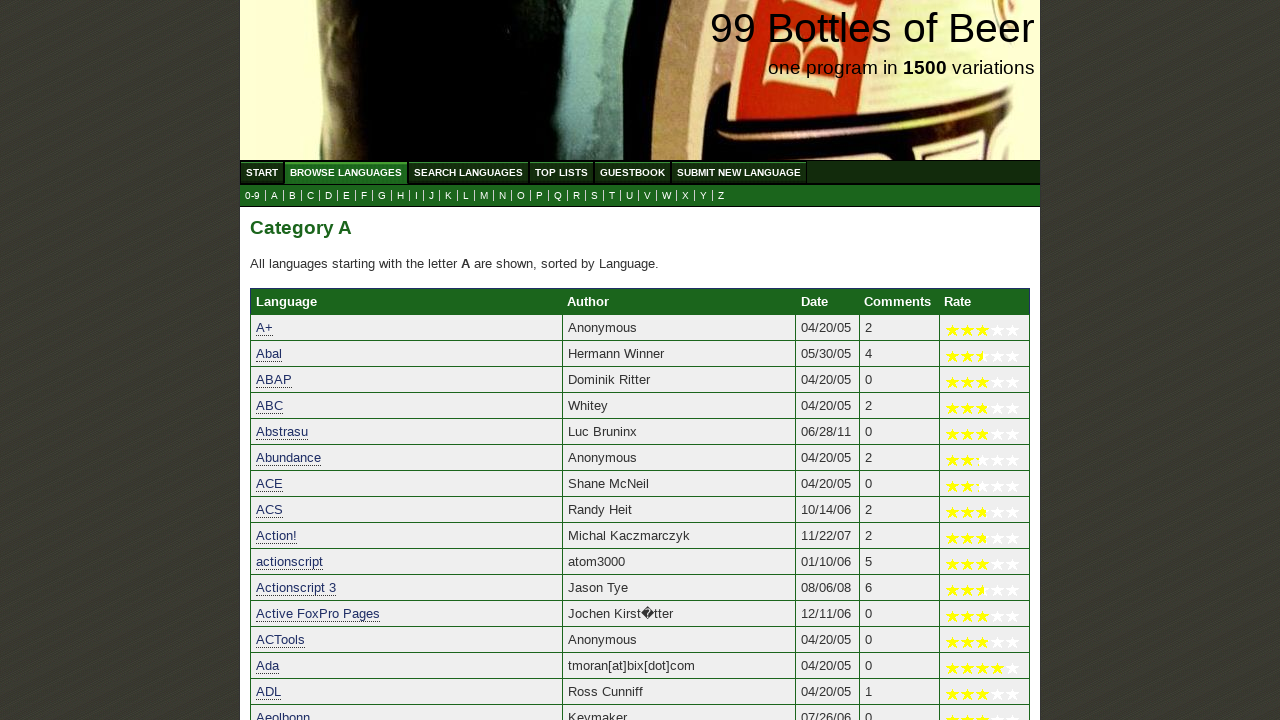